Tests double-click functionality on a button element and verifies the resulting message is displayed

Starting URL: https://demoqa.com/buttons

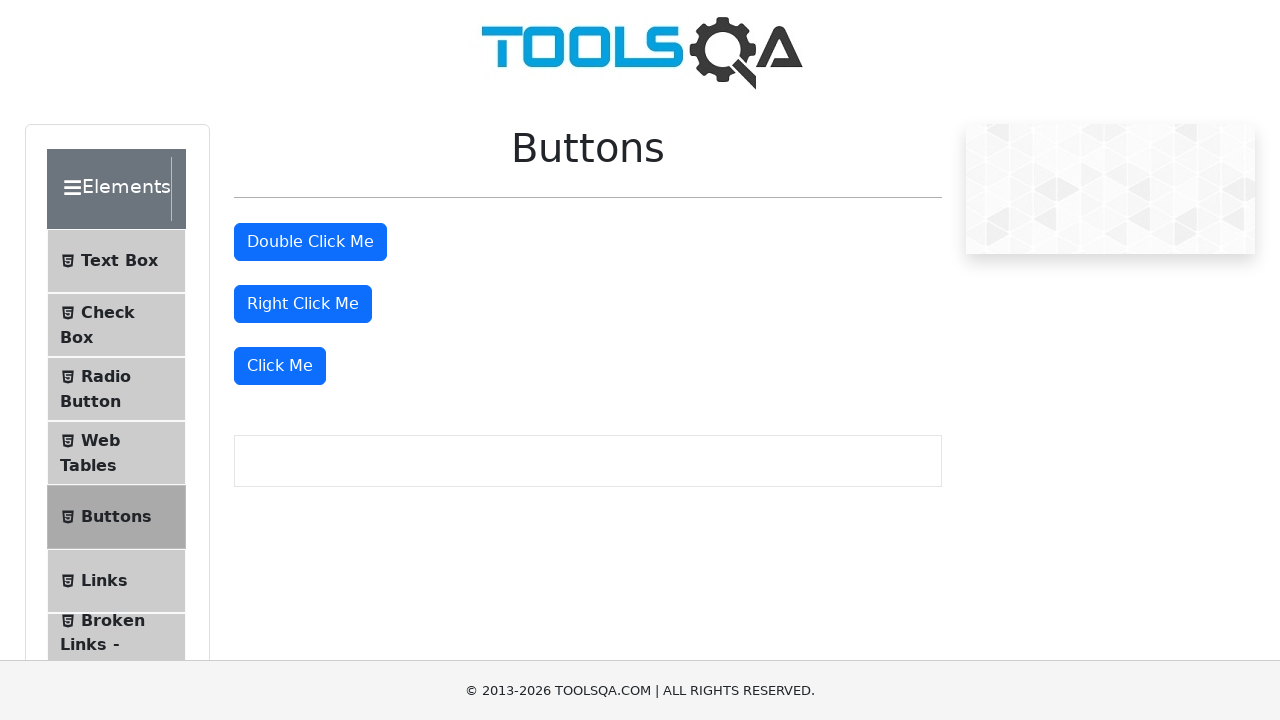

Double-clicked the button element at (310, 242) on #doubleClickBtn
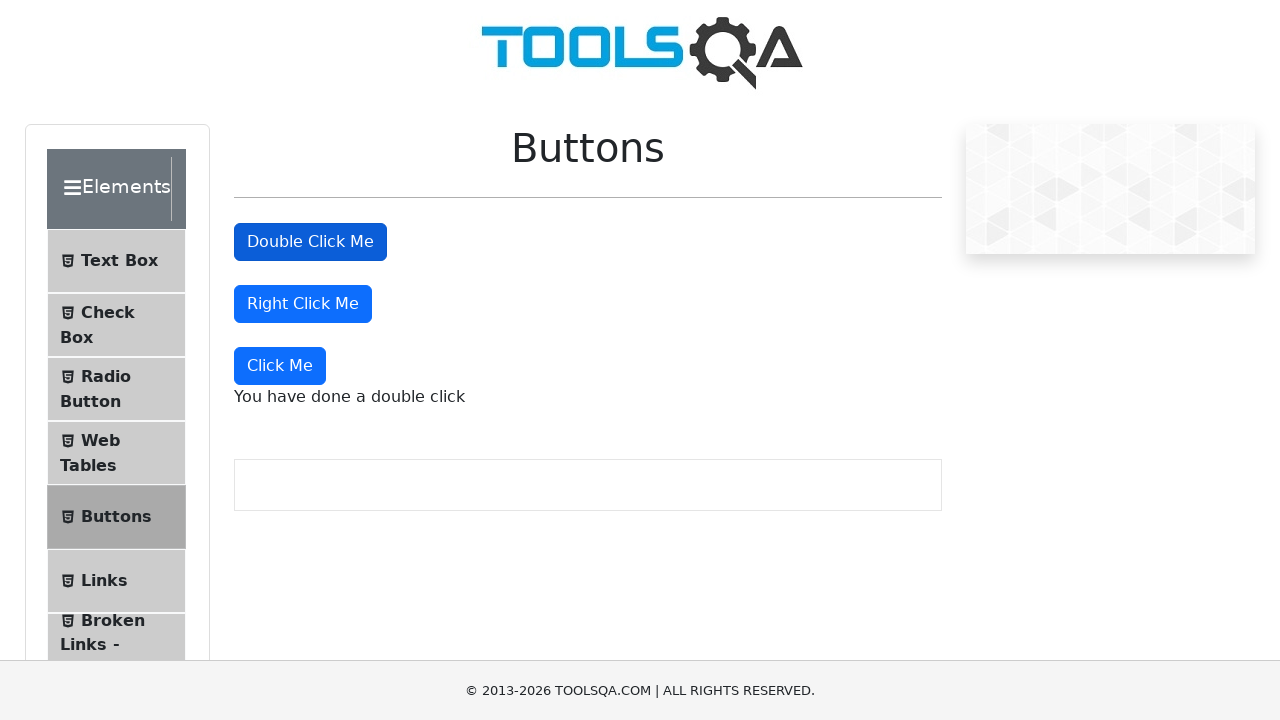

Double-click message appeared and is visible
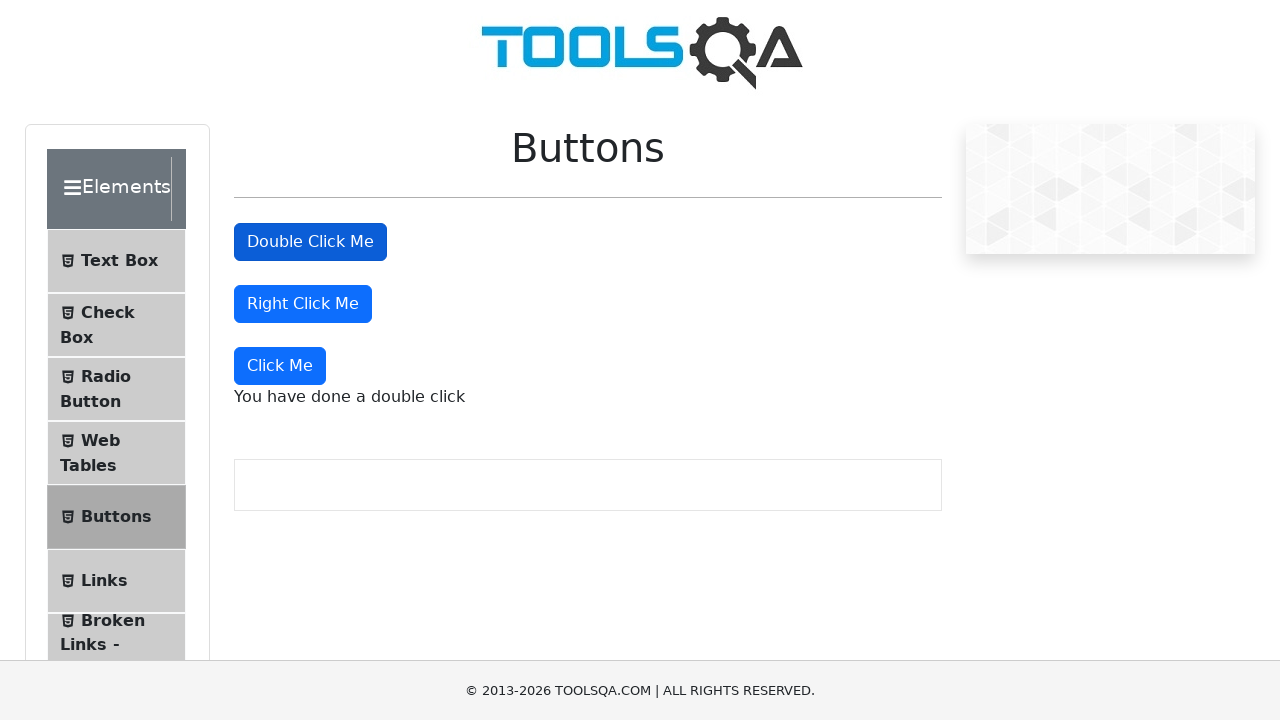

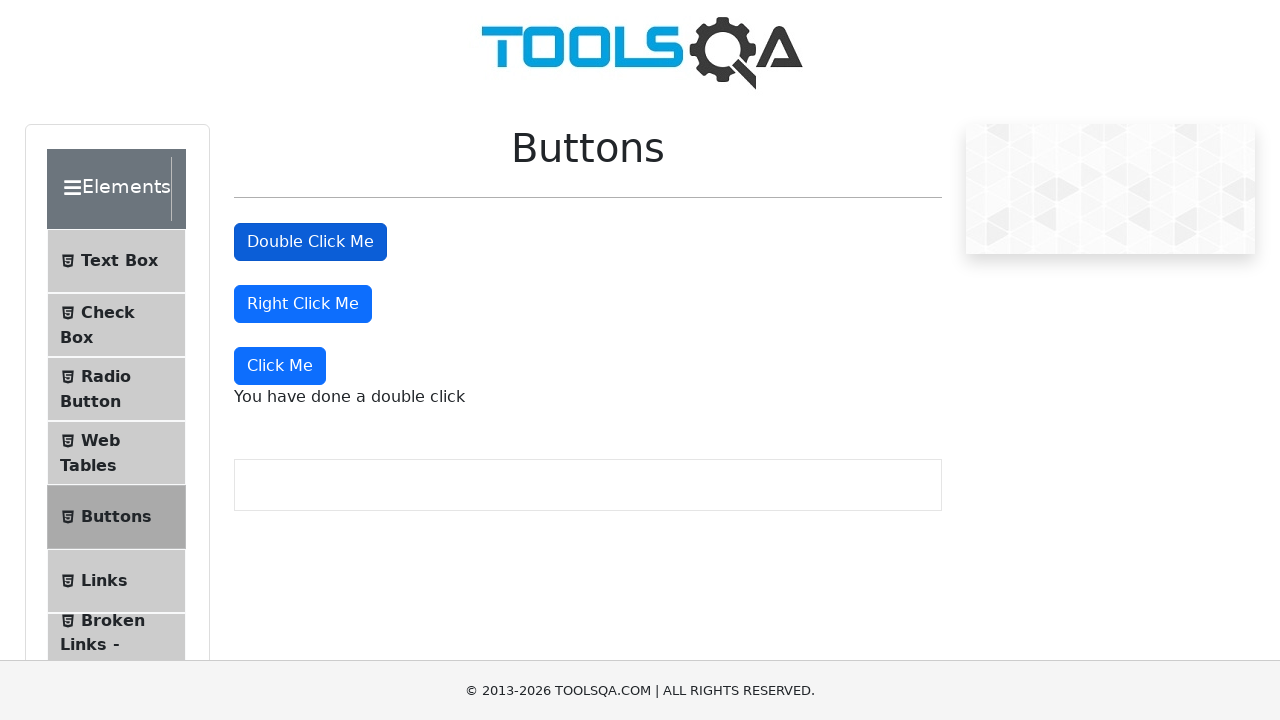